Tests search functionality with gibberish text and verifies "No results found" message is displayed

Starting URL: https://www.angloamerican.com/

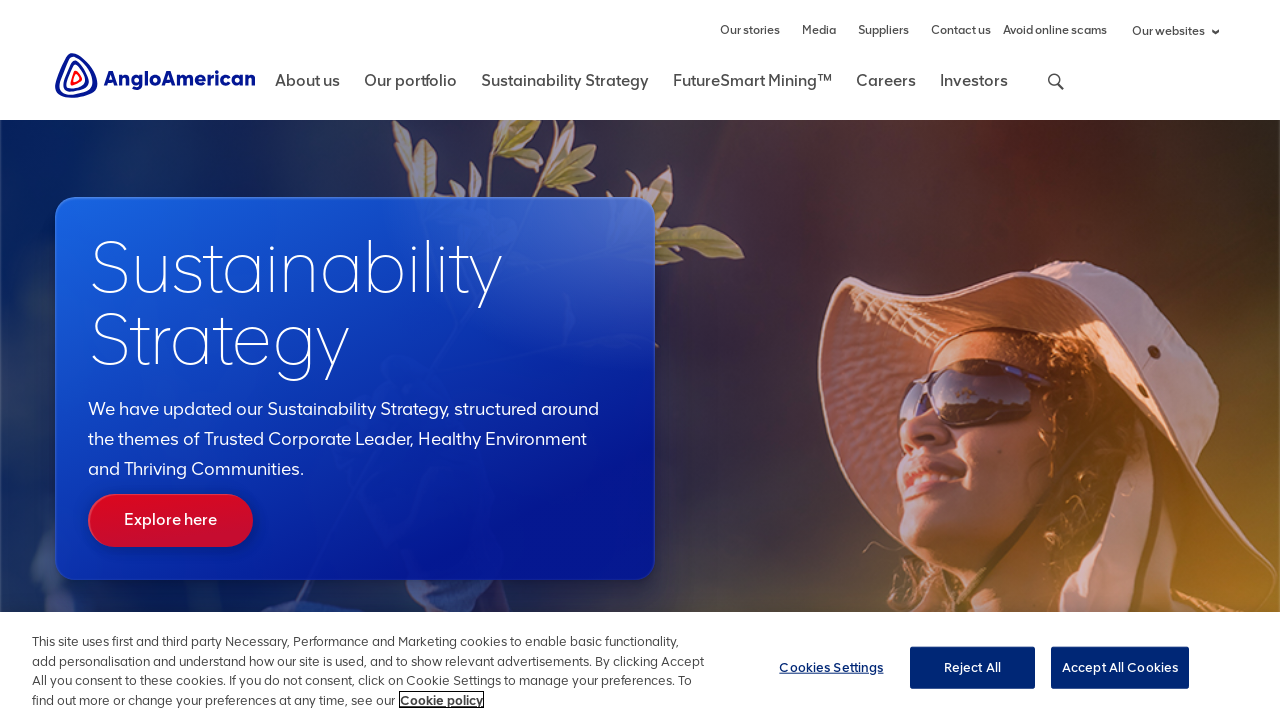

Clicked search icon to open search box at (1055, 82) on xpath=//a[@class='searchOPEN']//span[@class='icon-search-icon']
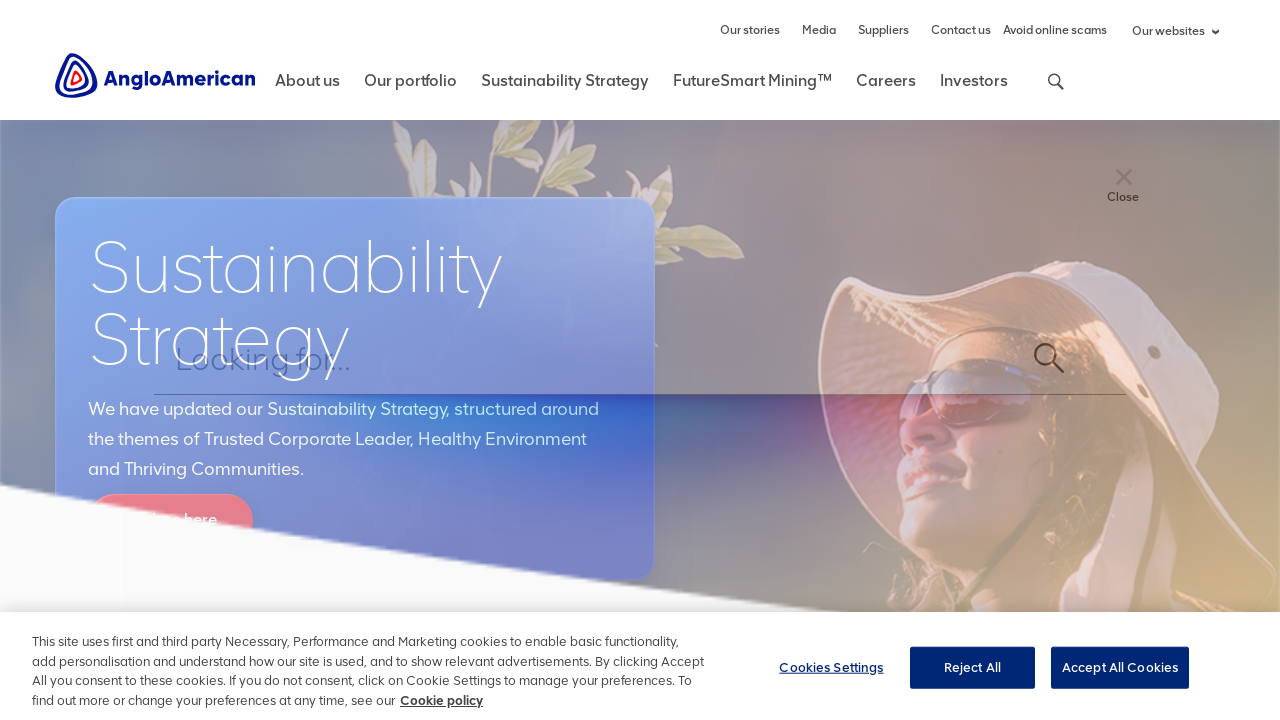

Search textbox appeared
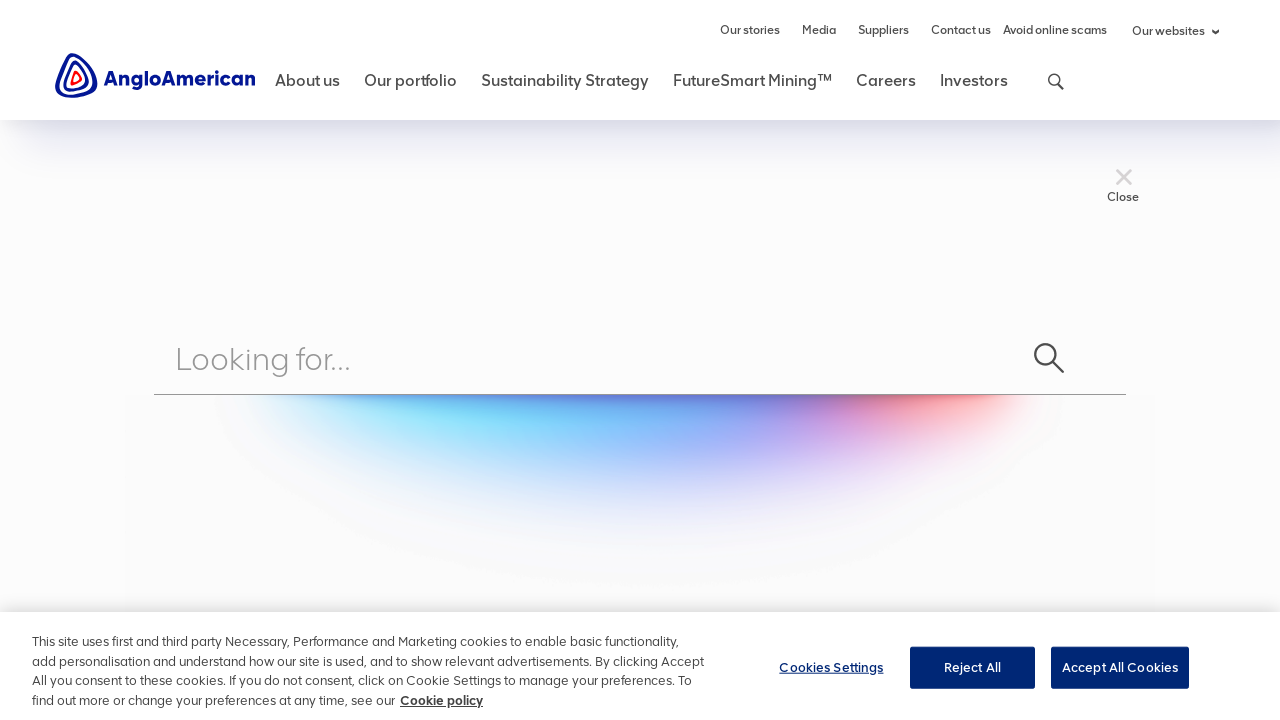

Filled search box with gibberish text 'dshjhj' on xpath=//input[@id='searchTextbox']
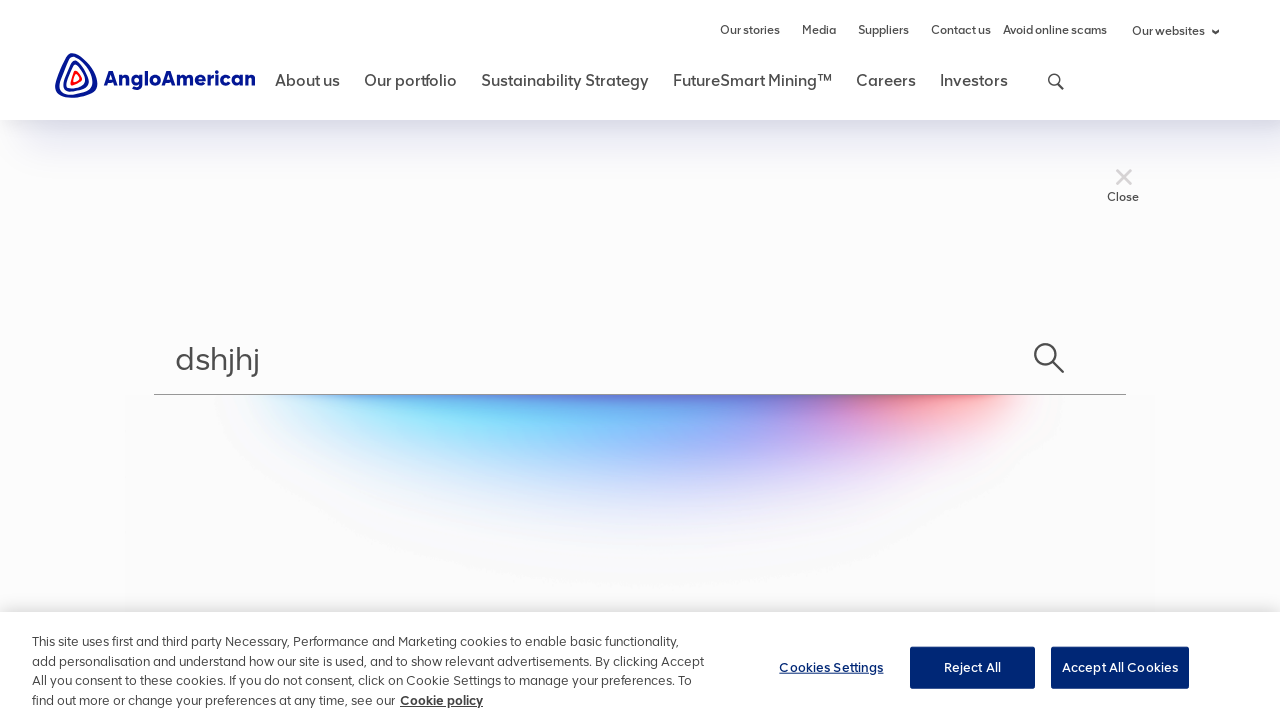

Pressed Enter to submit search query on xpath=//input[@id='searchTextbox']
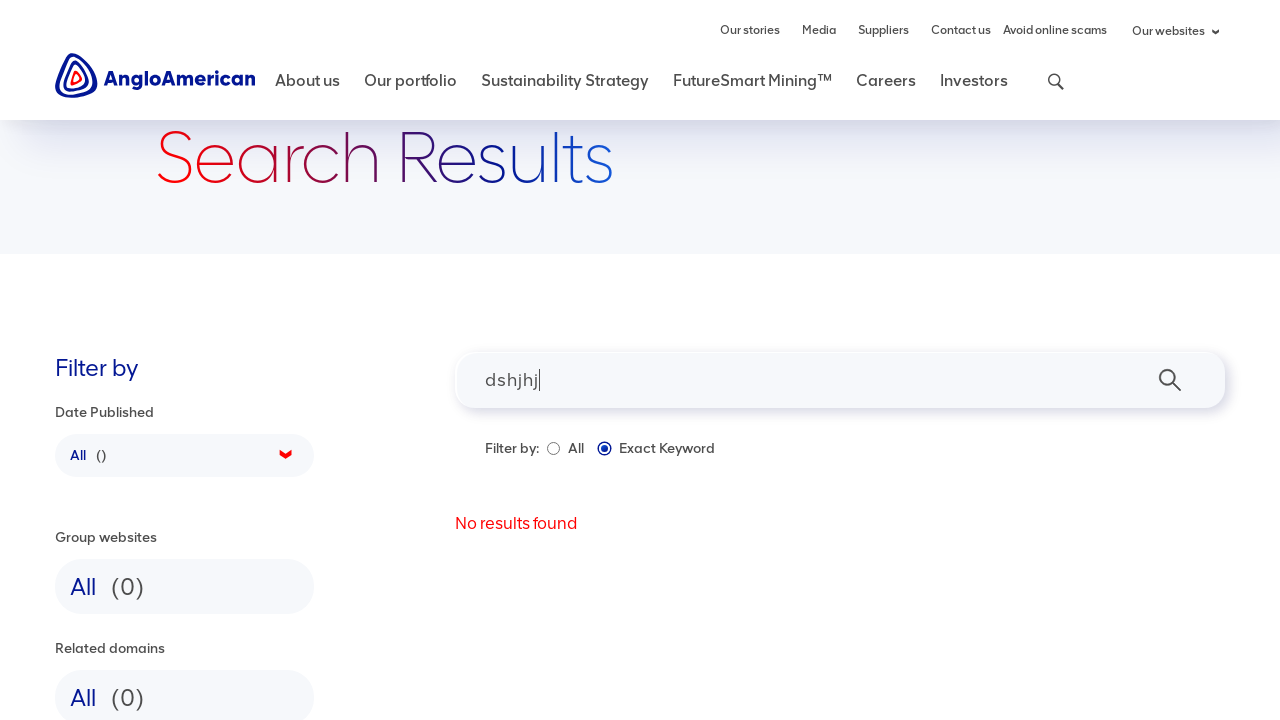

'No results found' message appeared on page
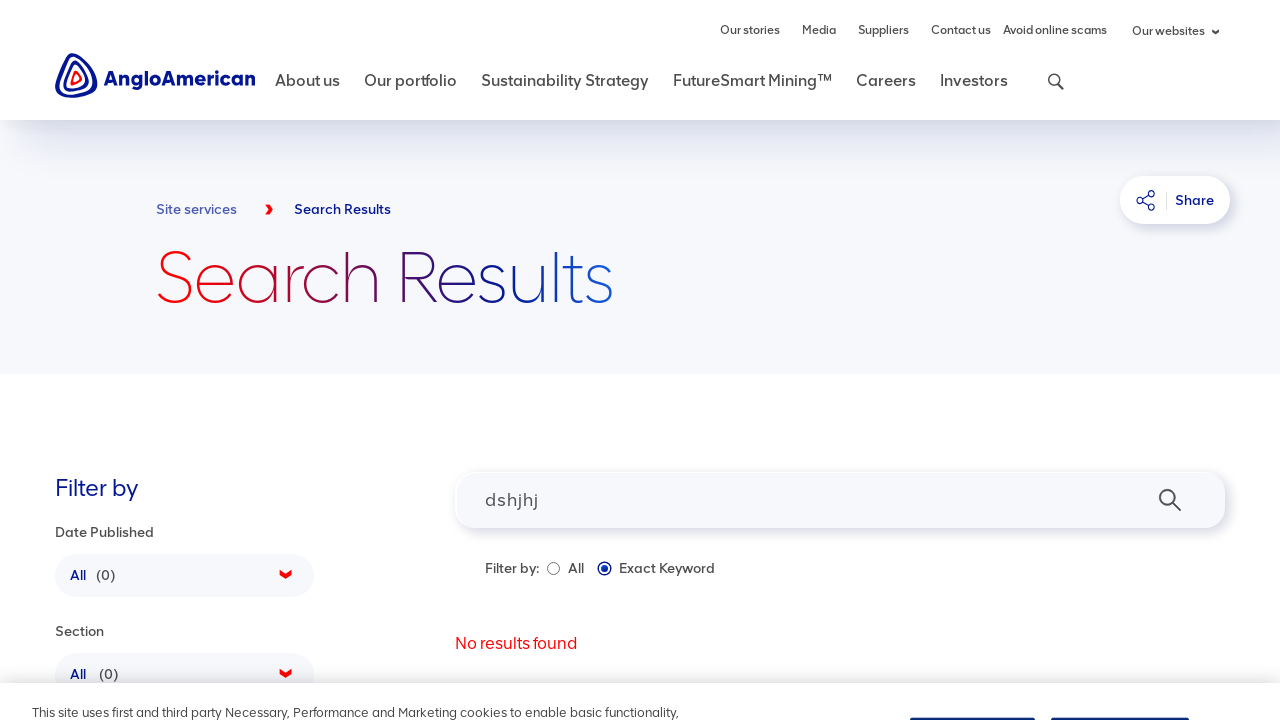

Retrieved 'No results found' text content
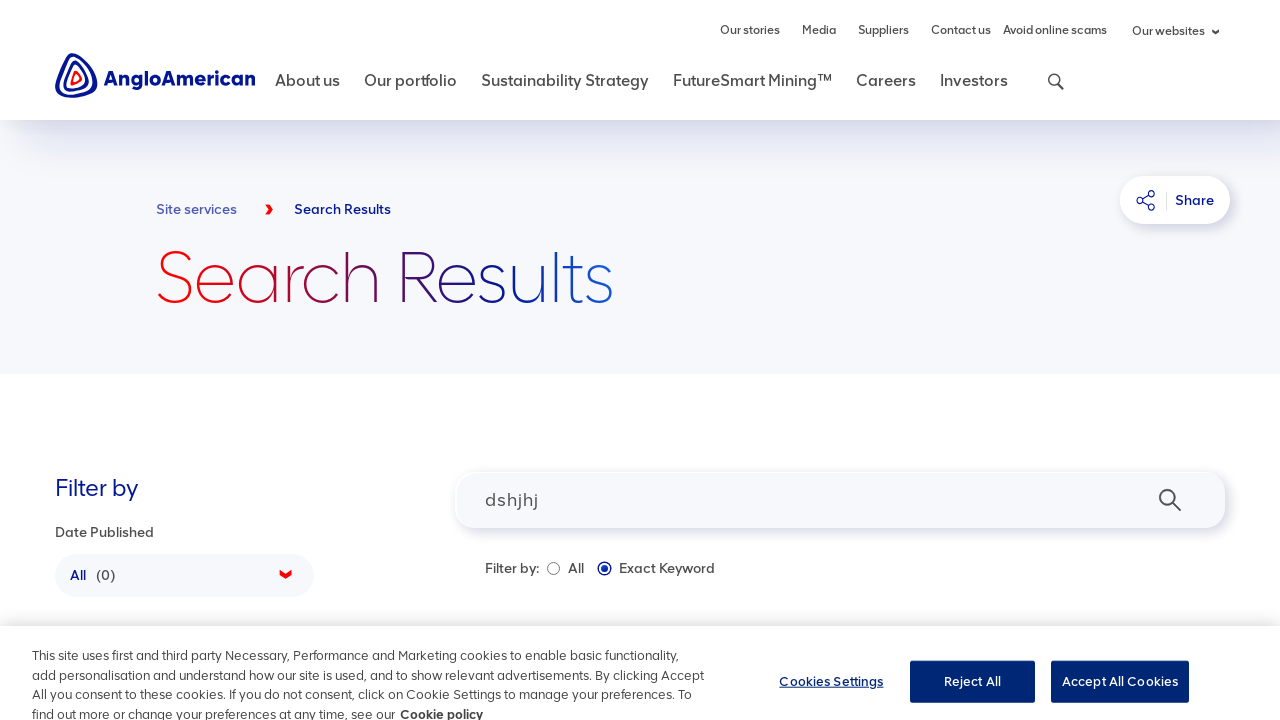

Verified 'No results found' message matches expected text
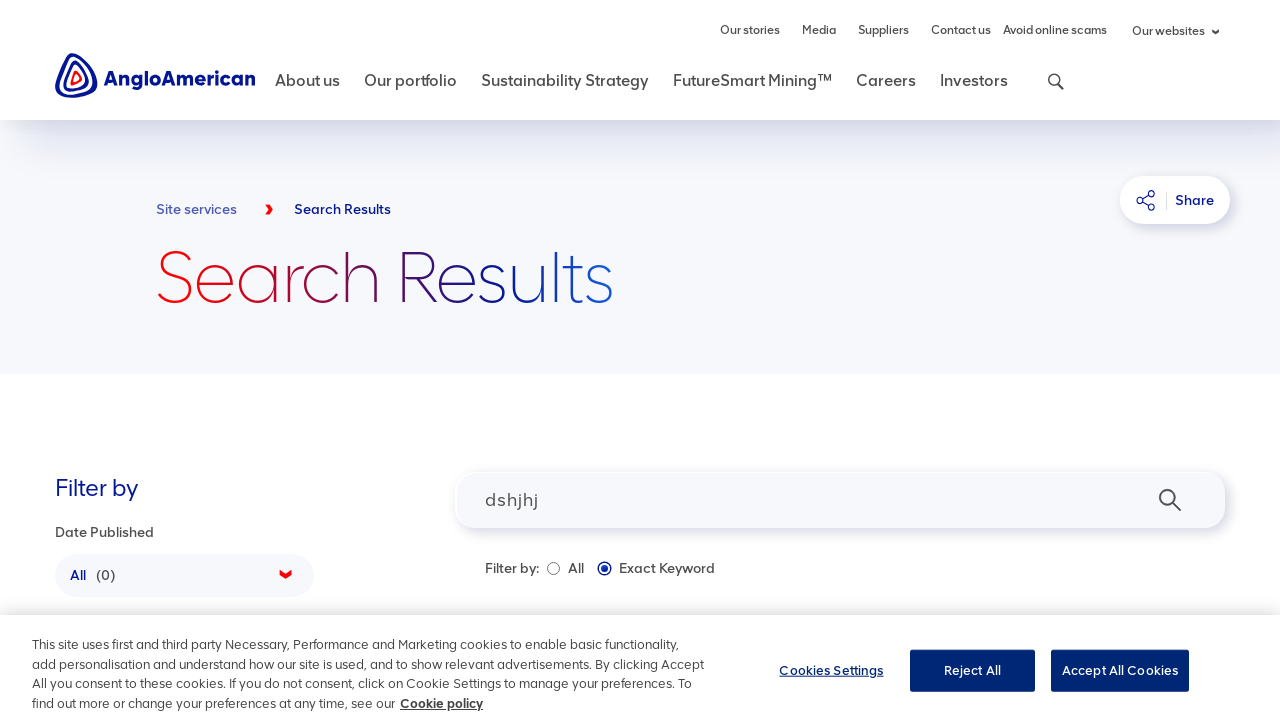

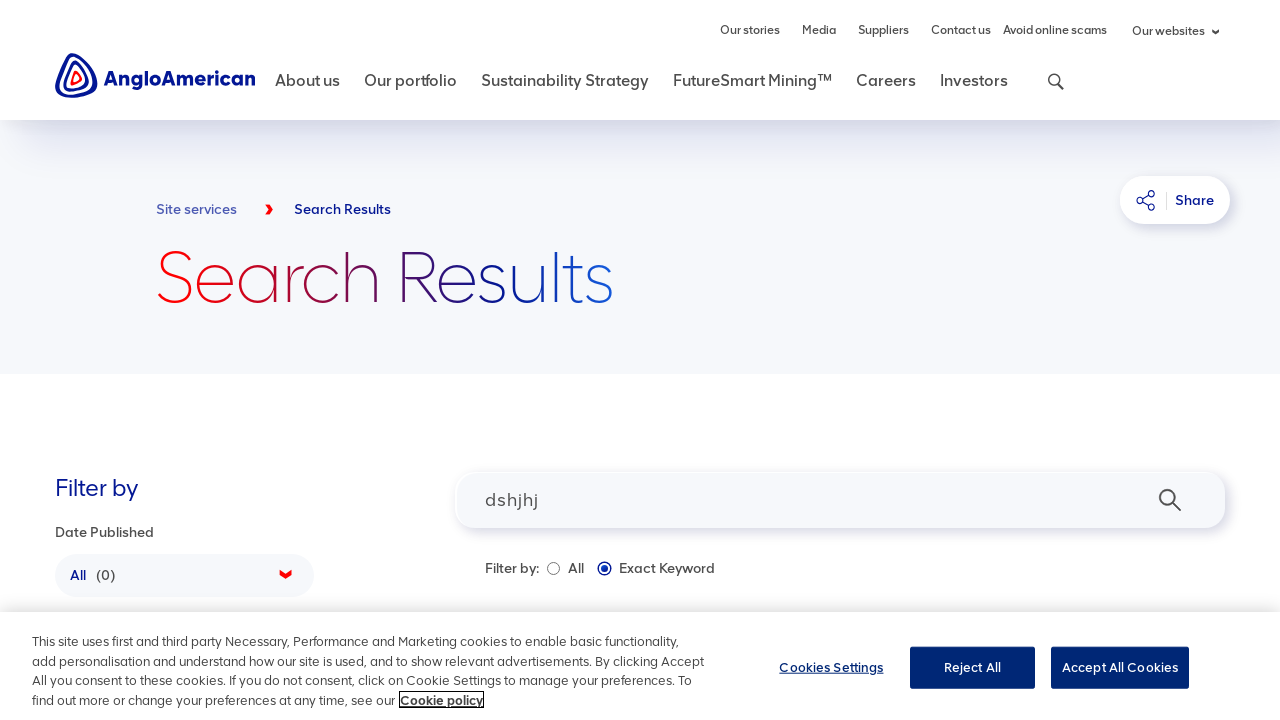